Tests multiple window handling by clicking a link that opens a new window, then switching to the new window

Starting URL: https://the-internet.herokuapp.com/windows

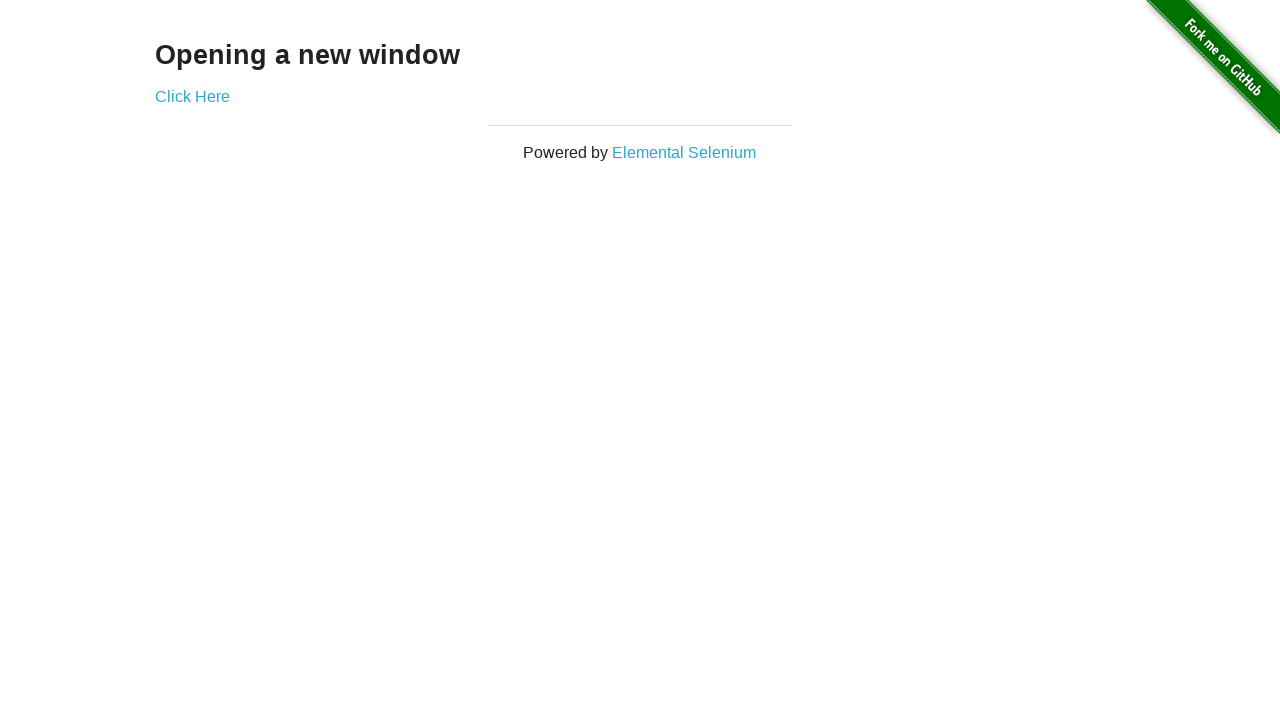

Clicked 'Click Here' link to open new window at (192, 96) on text=Click Here
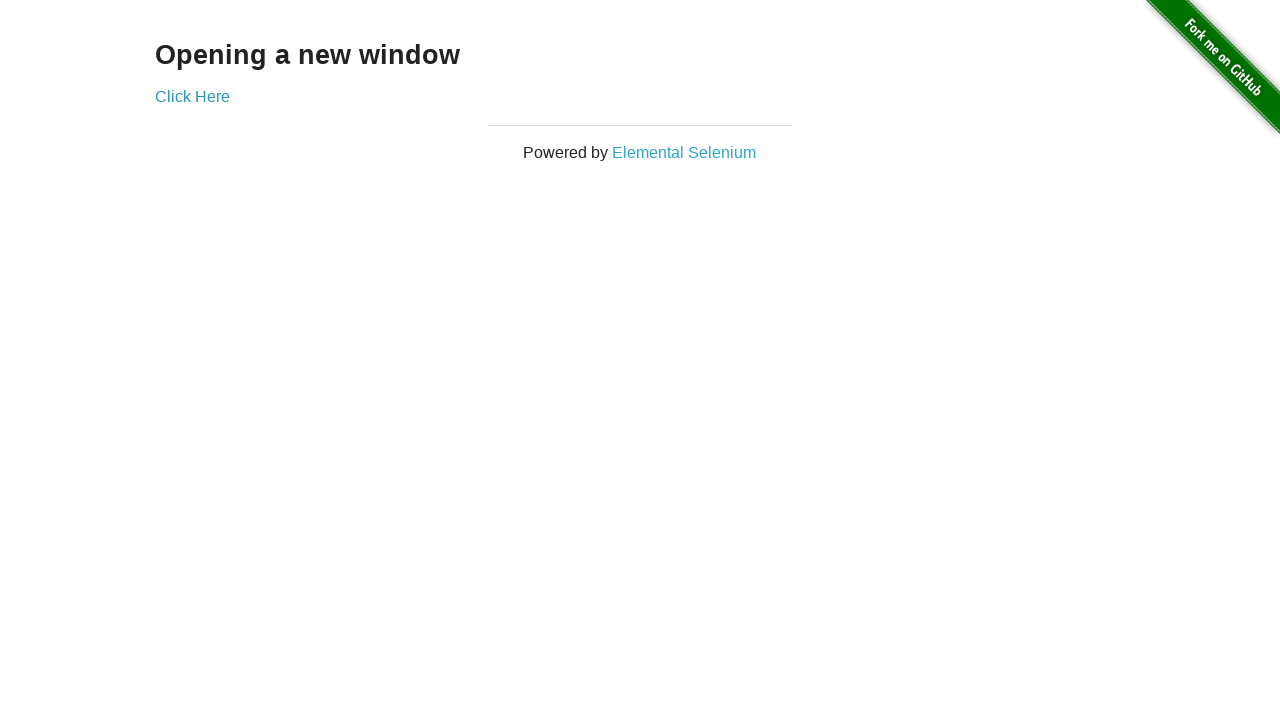

Captured new window/page from context
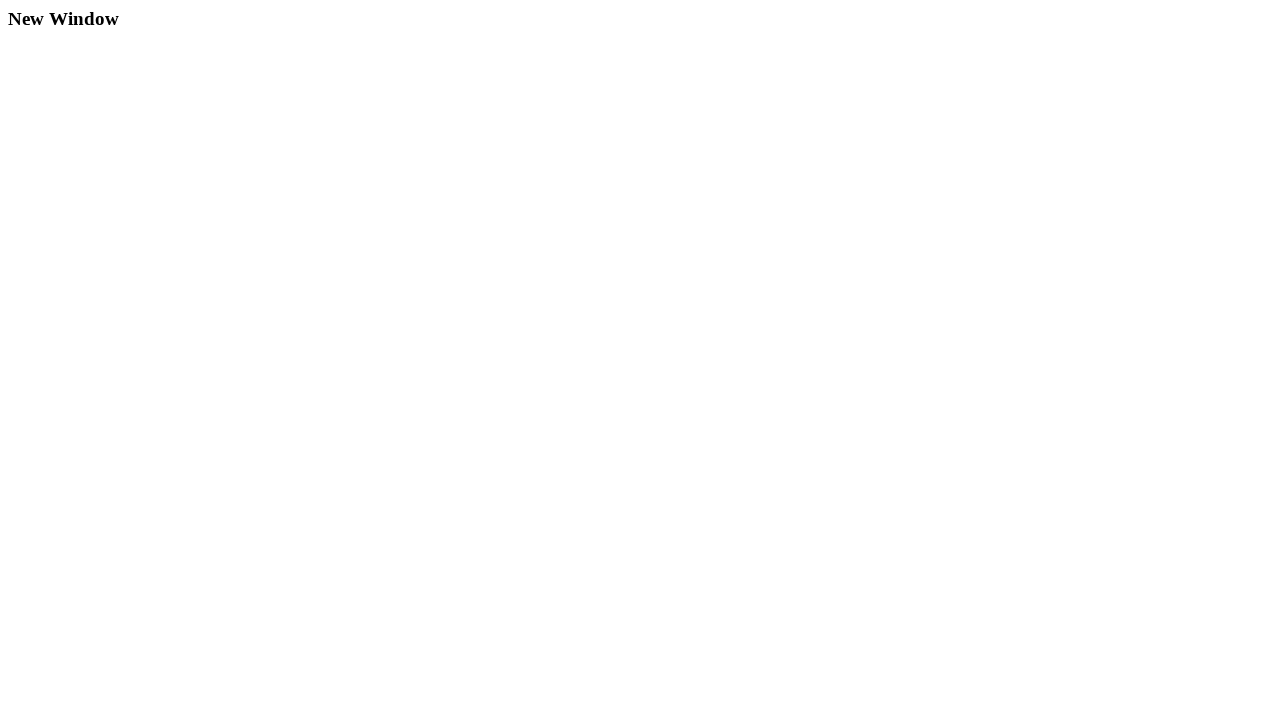

New page finished loading
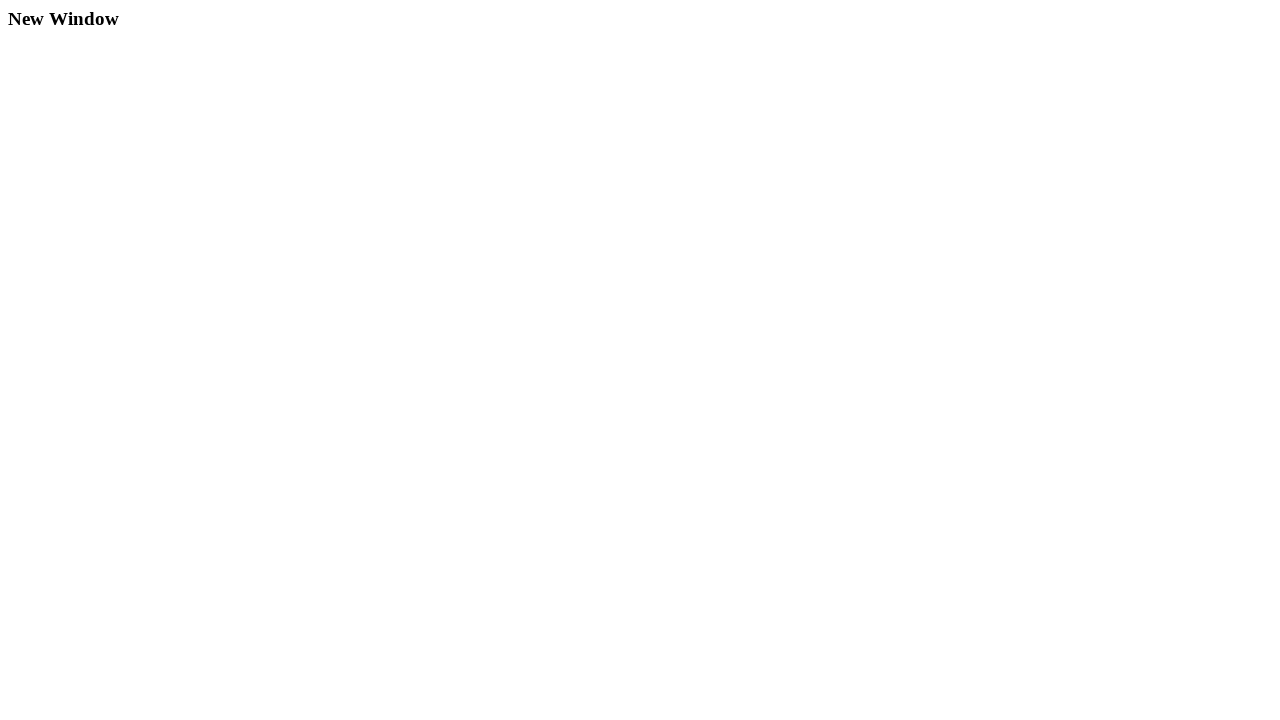

Verified new page URL matches expected pattern '**/windows/new'
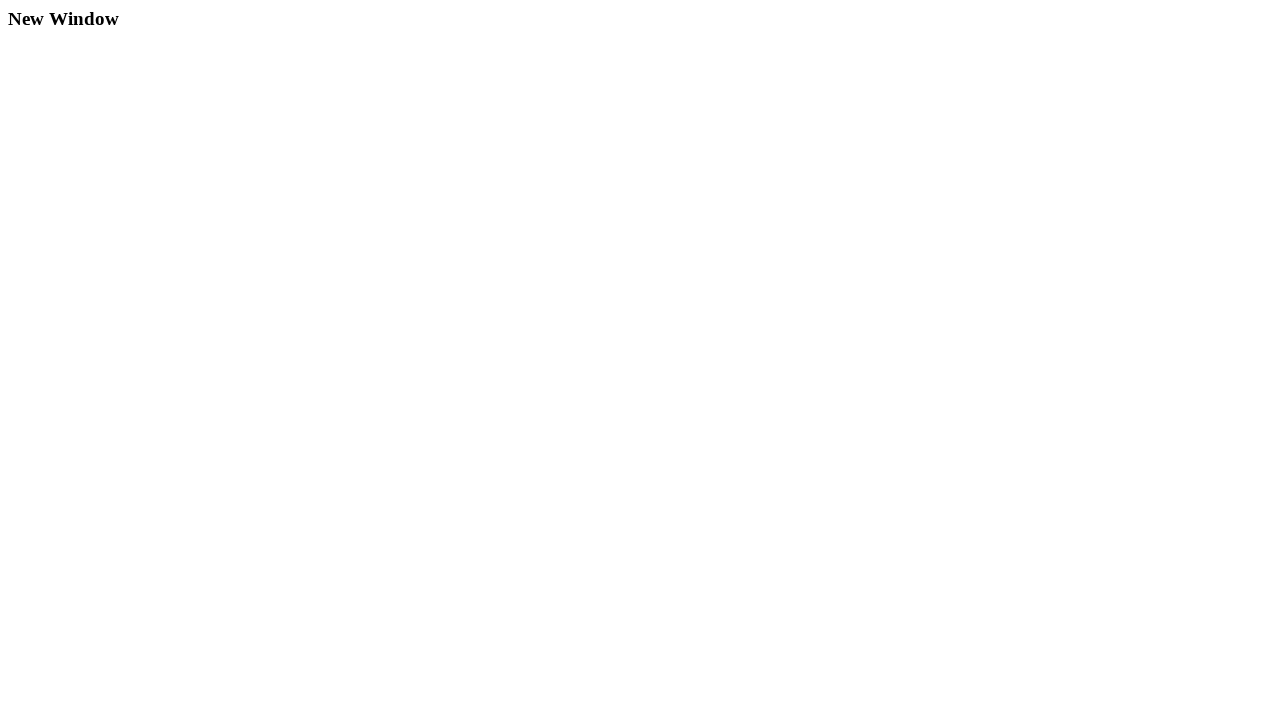

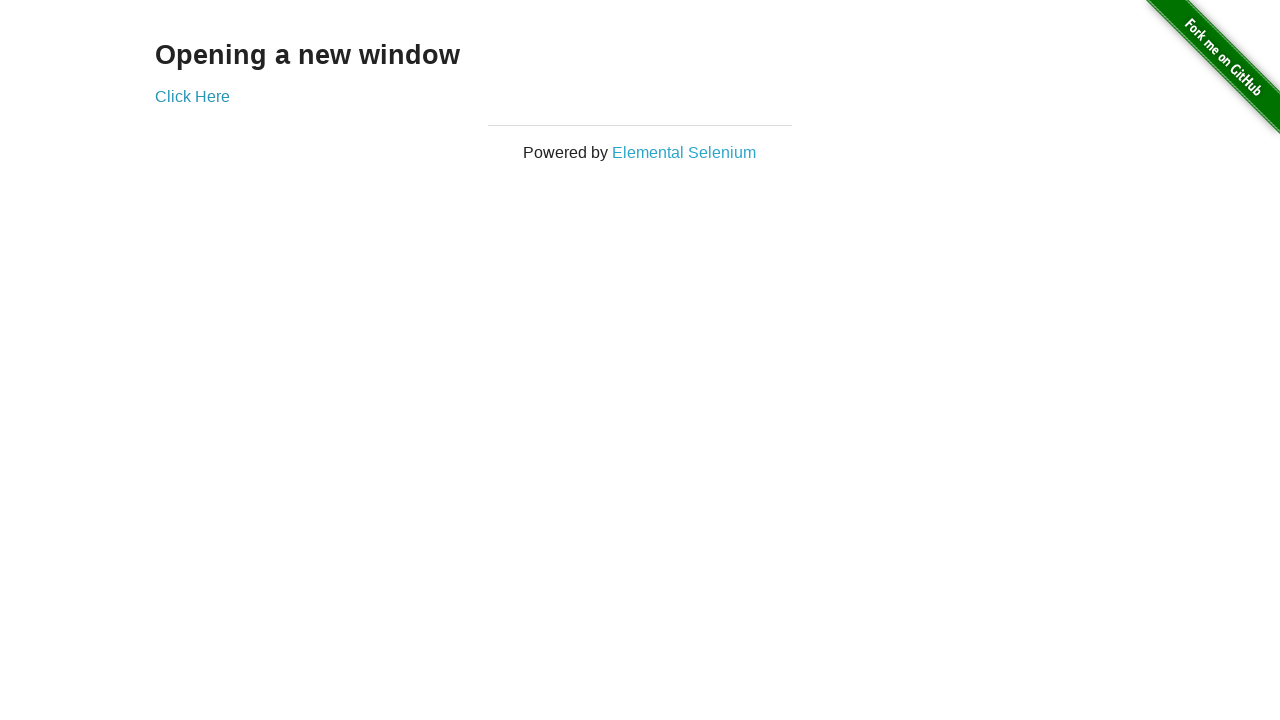